Tests handling JavaScript confirmation dialogs by clicking a button that triggers an alert and accepting it.

Starting URL: http://www.w3schools.com/js/tryit.asp?filename=tryjs_confirm

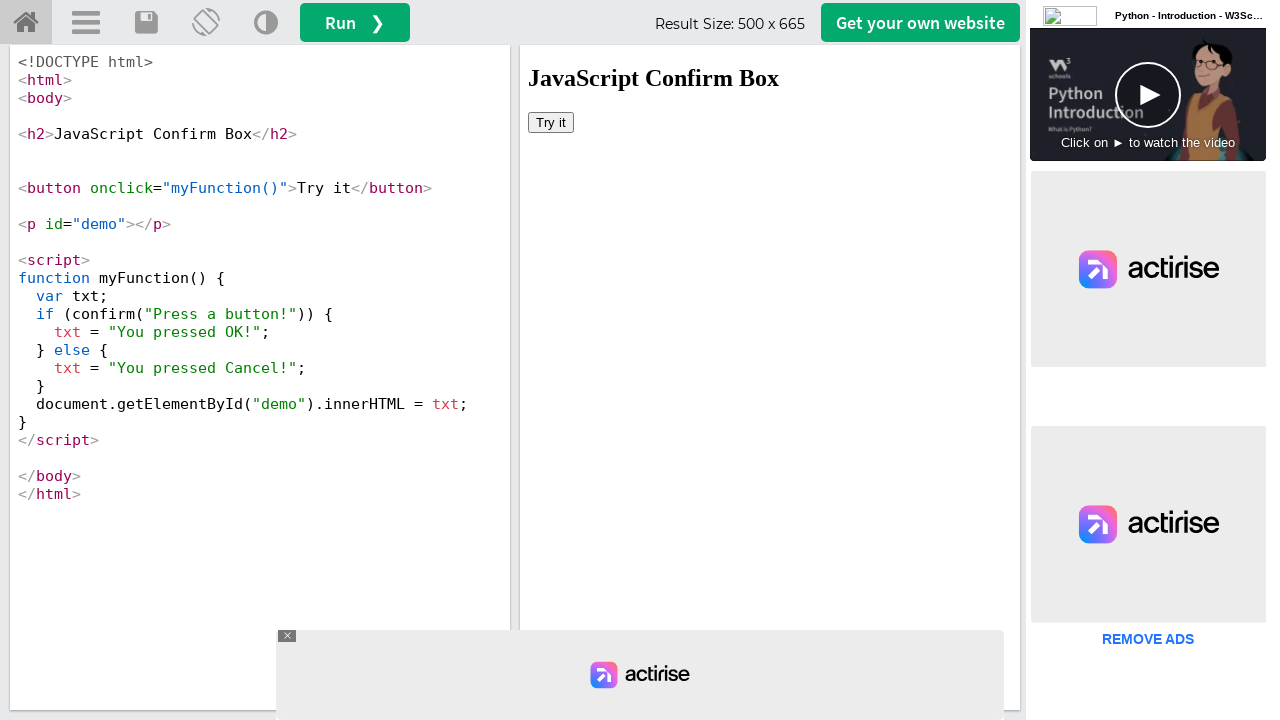

Located iframe with result content
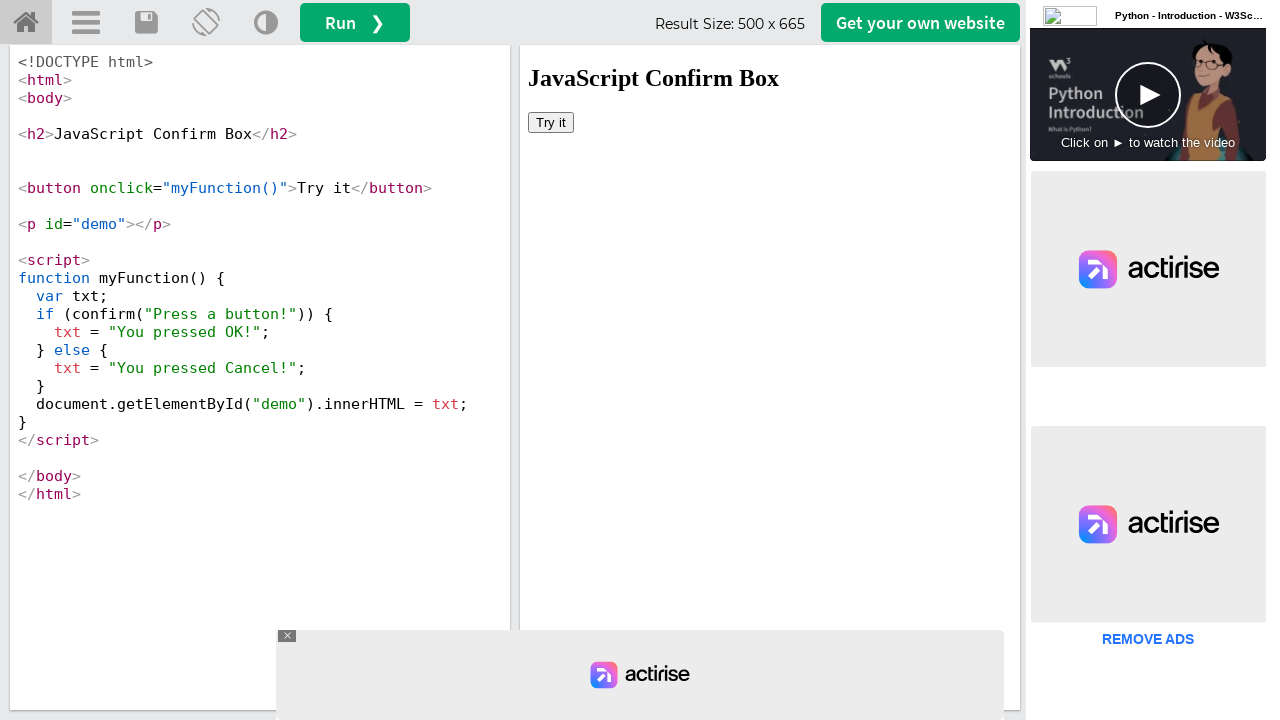

Clicked button to trigger confirmation dialog at (551, 122) on #iframeResult >> internal:control=enter-frame >> xpath=/html/body/button
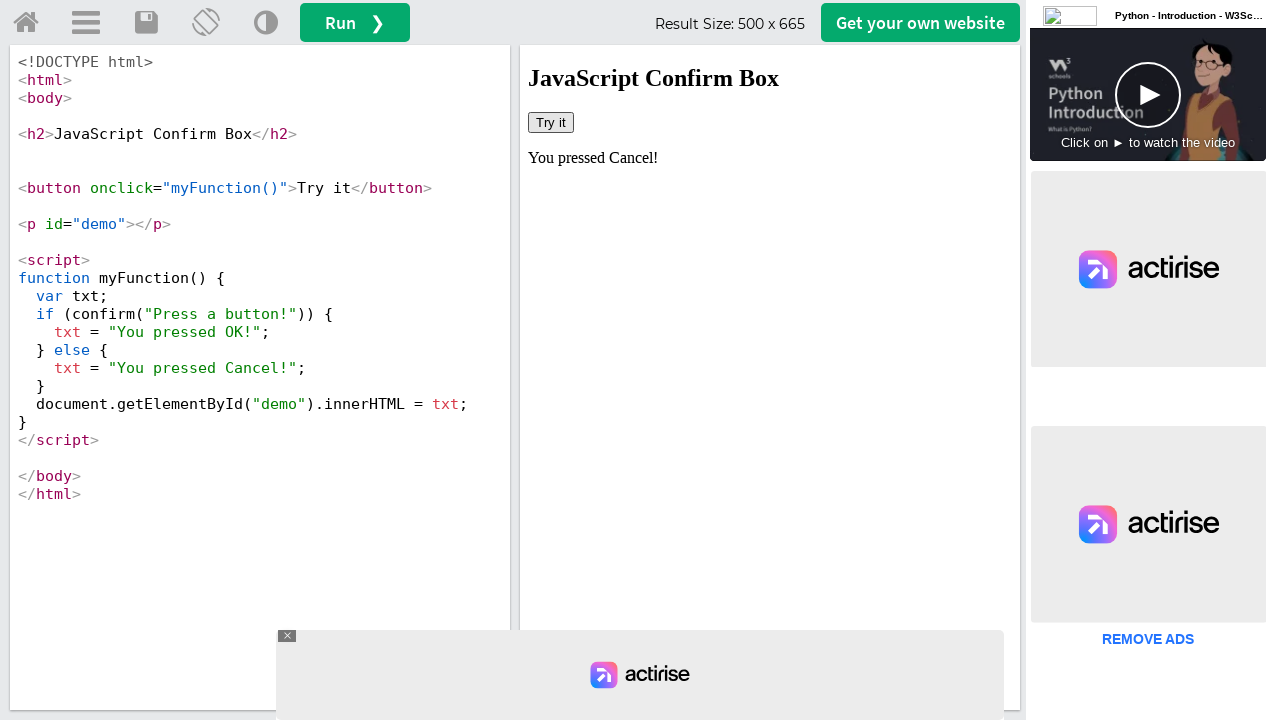

Set up dialog handler to accept confirmation dialogs
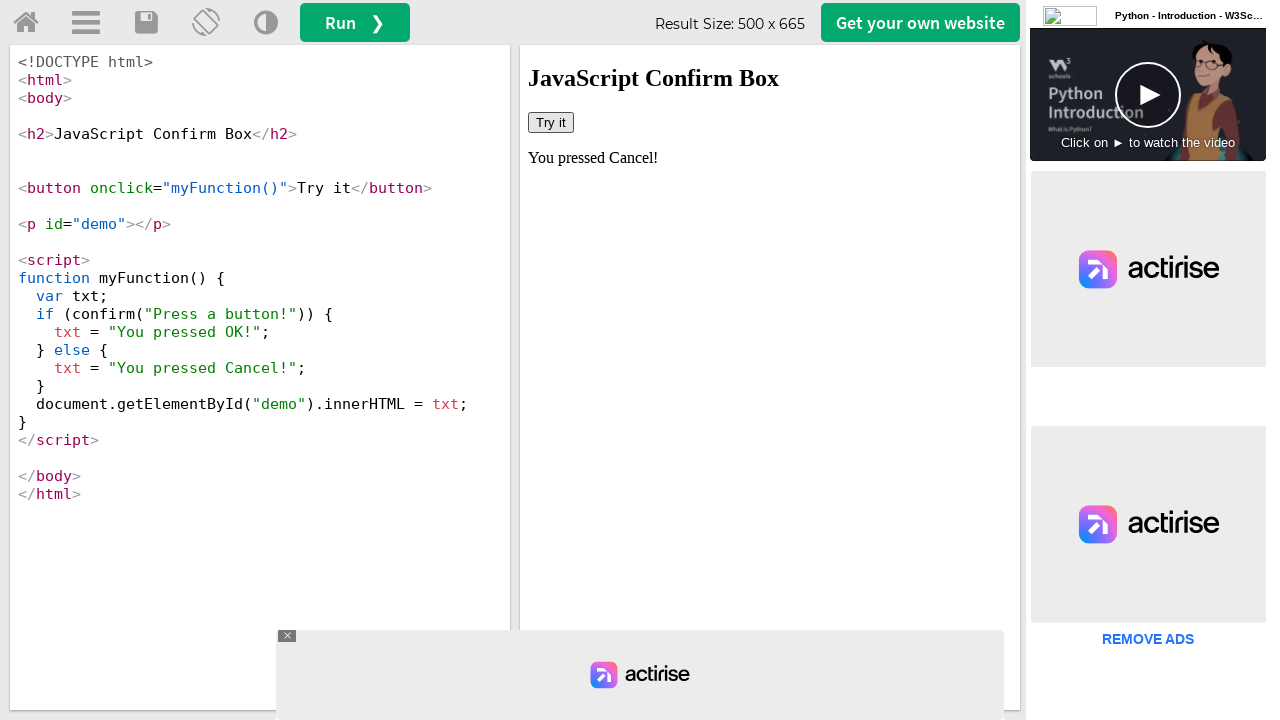

Clicked button again to trigger and accept confirmation dialog at (551, 122) on #iframeResult >> internal:control=enter-frame >> xpath=/html/body/button
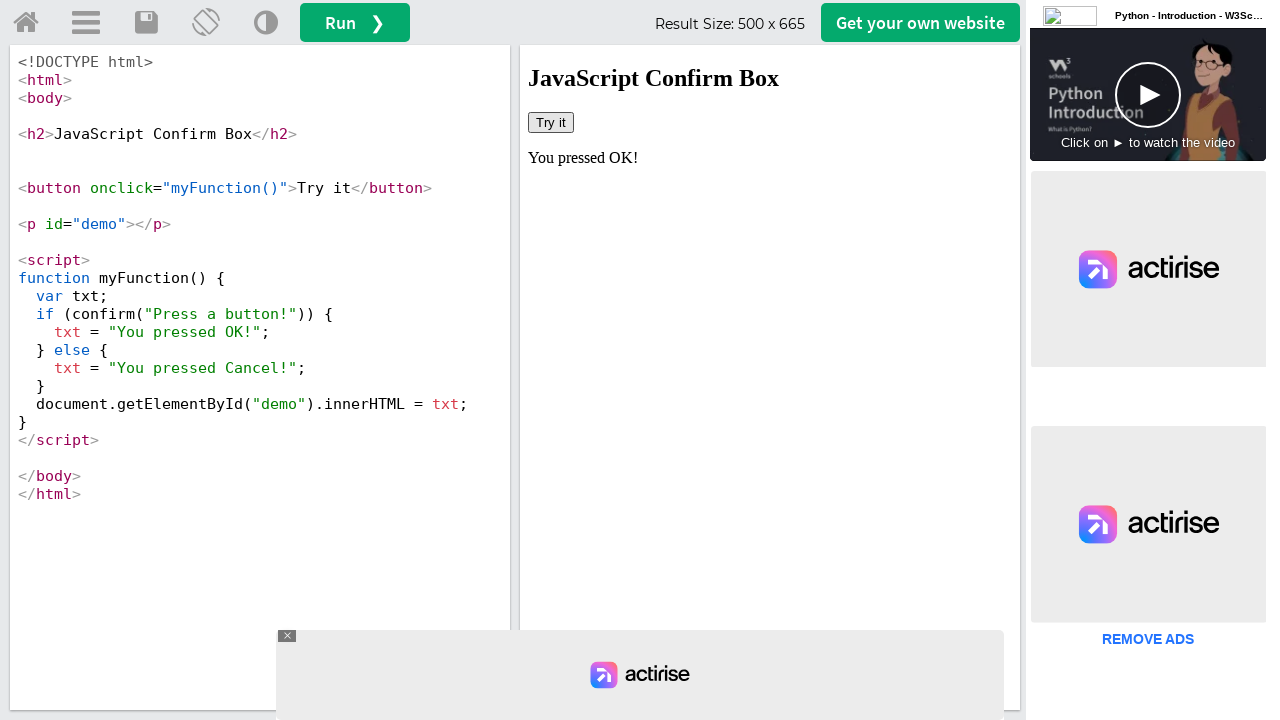

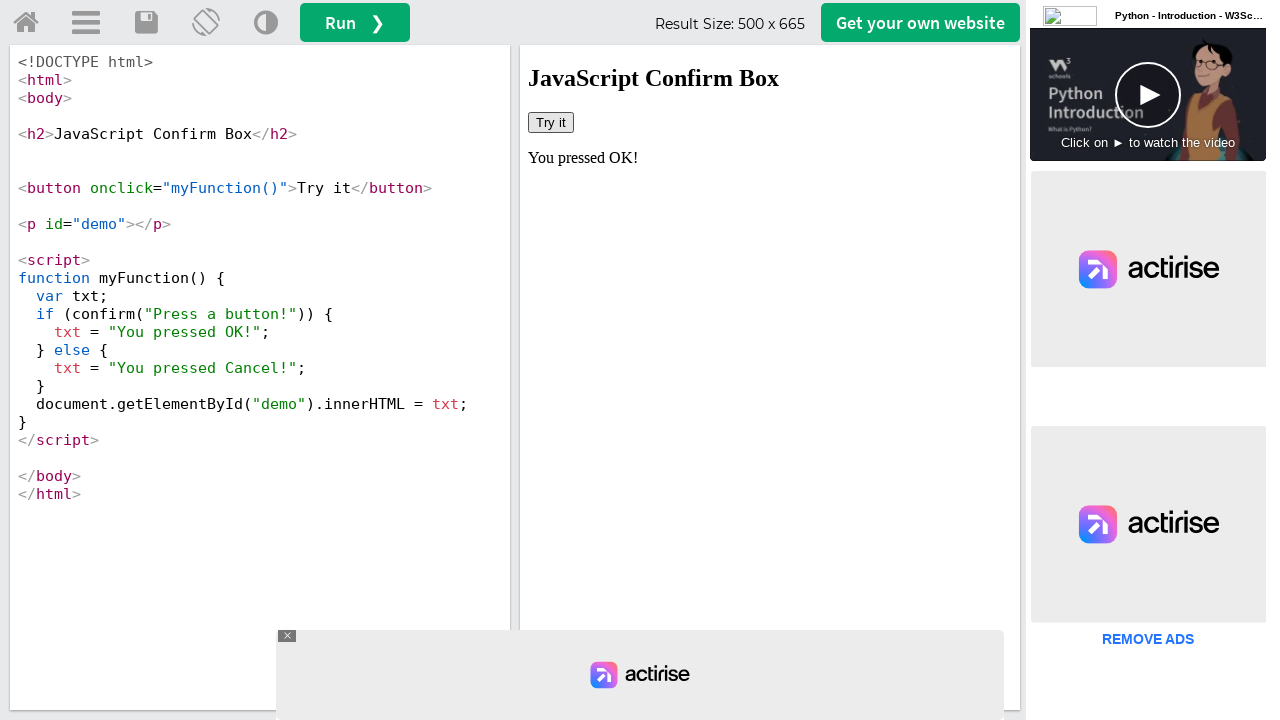